Tests filling out a practice form by entering first name, last name, and email fields on the DemoQA automation practice form.

Starting URL: https://demoqa.com/automation-practice-form/

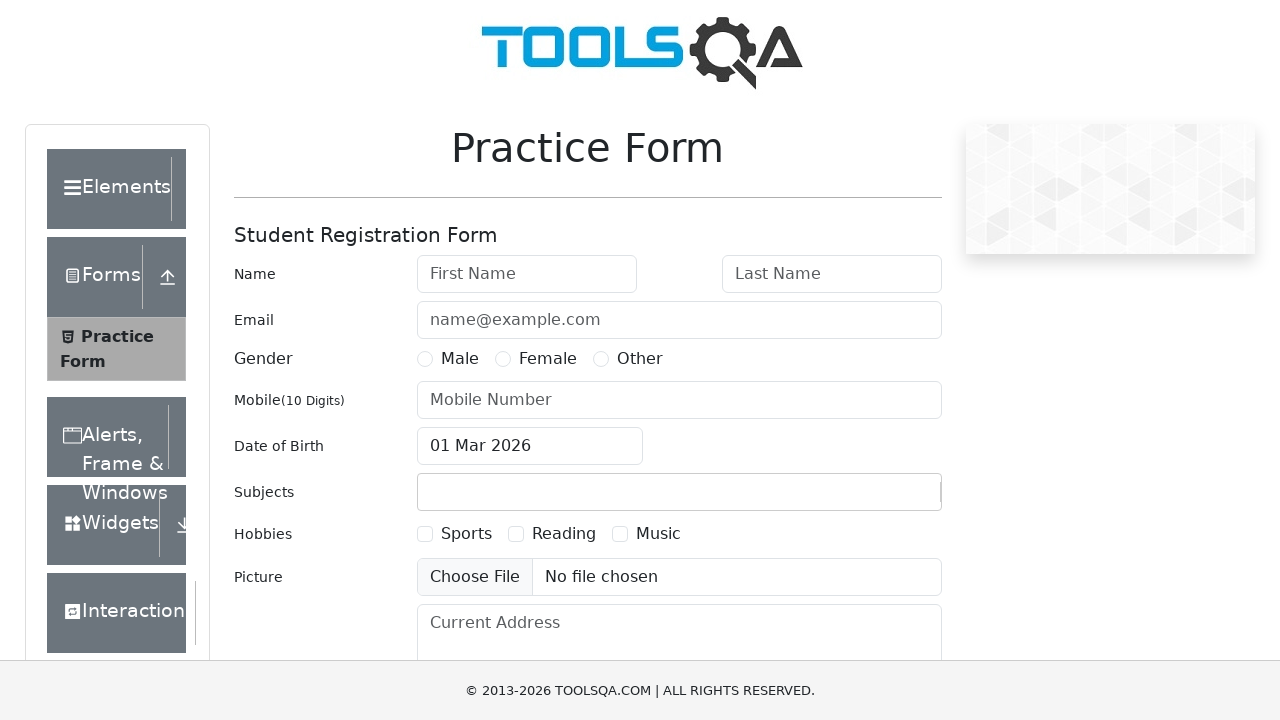

Navigated to DemoQA automation practice form
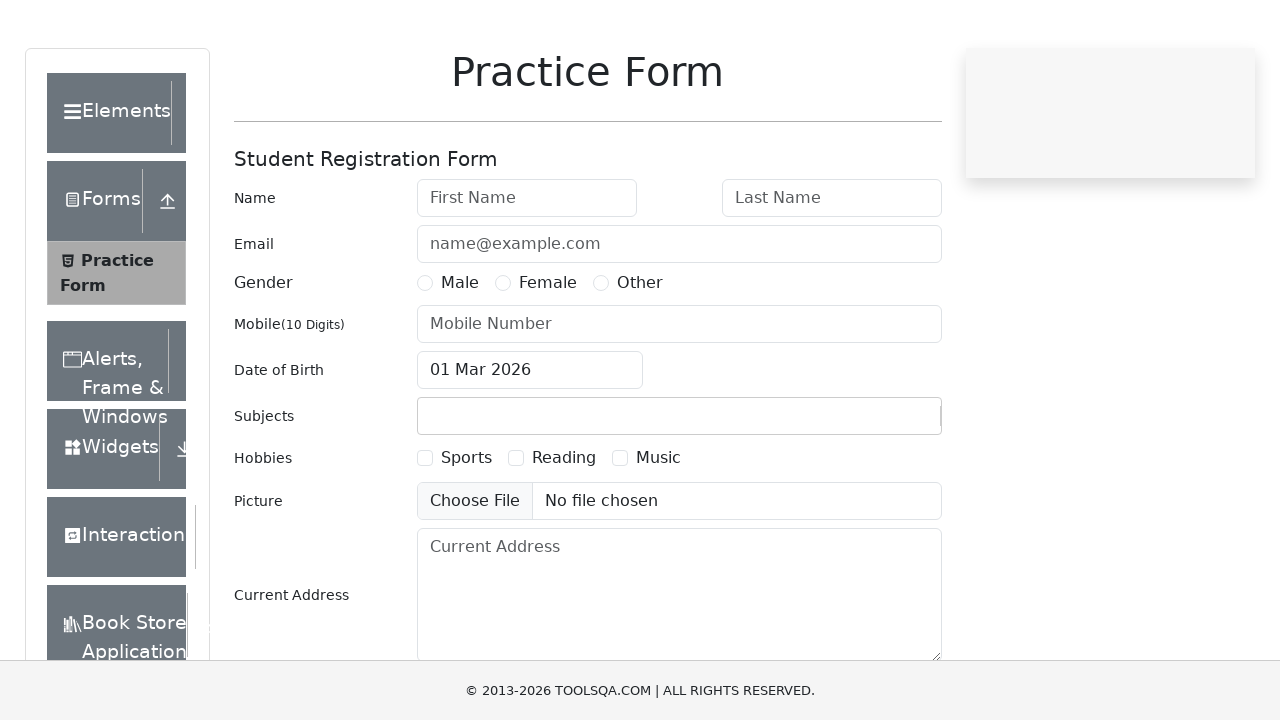

Filled first name field with 'Michael' on #firstName
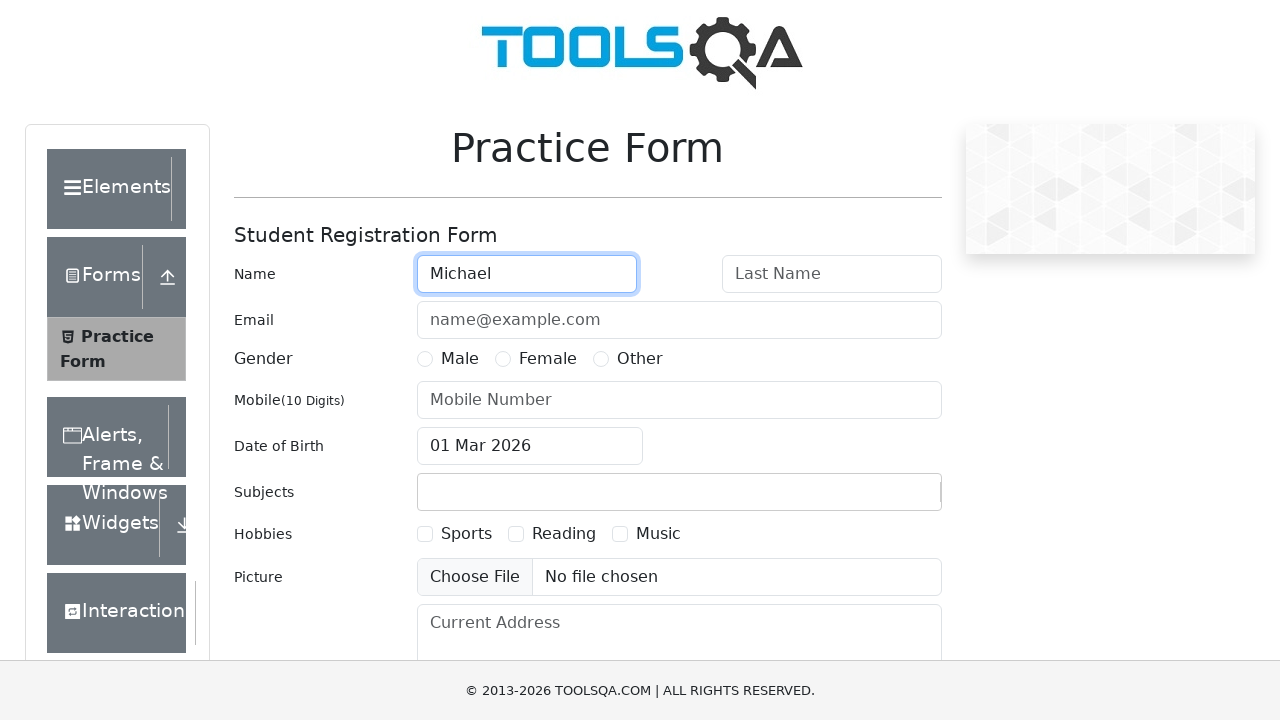

Filled last name field with 'Thompson' on #lastName
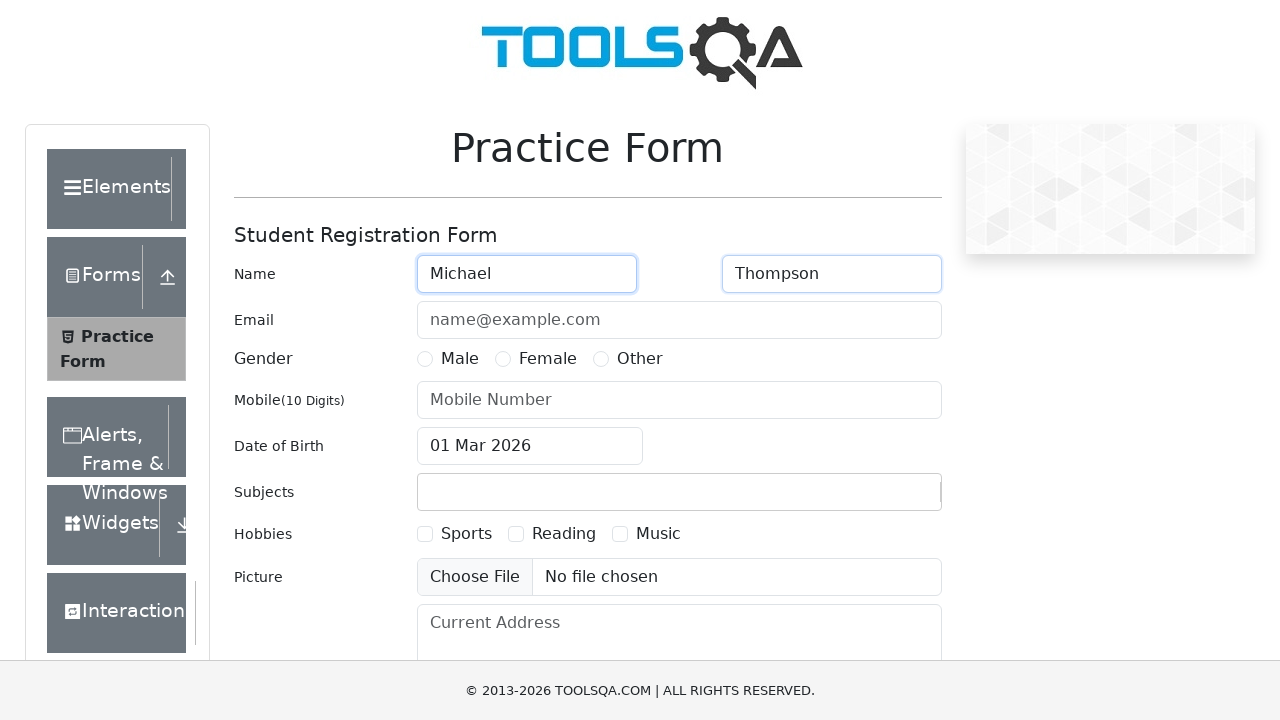

Filled email field with 'michael.thompson@example.com' on #userEmail
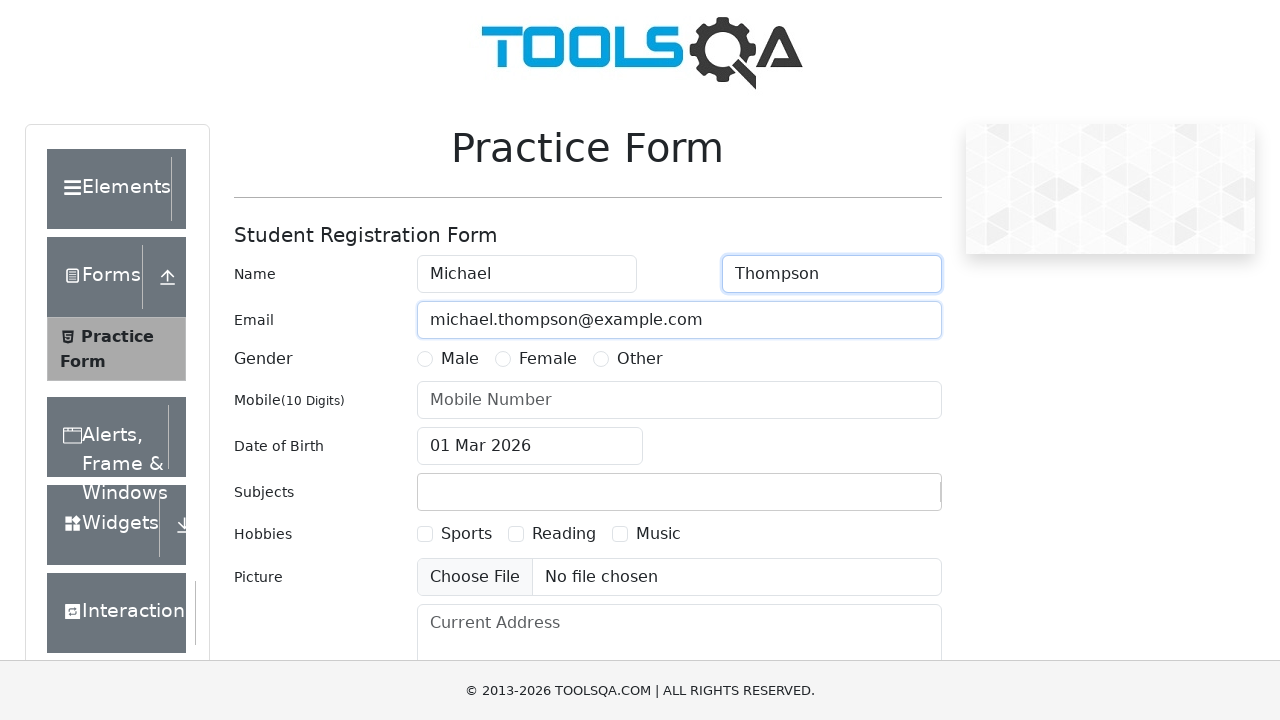

Waited 1000ms for form to process
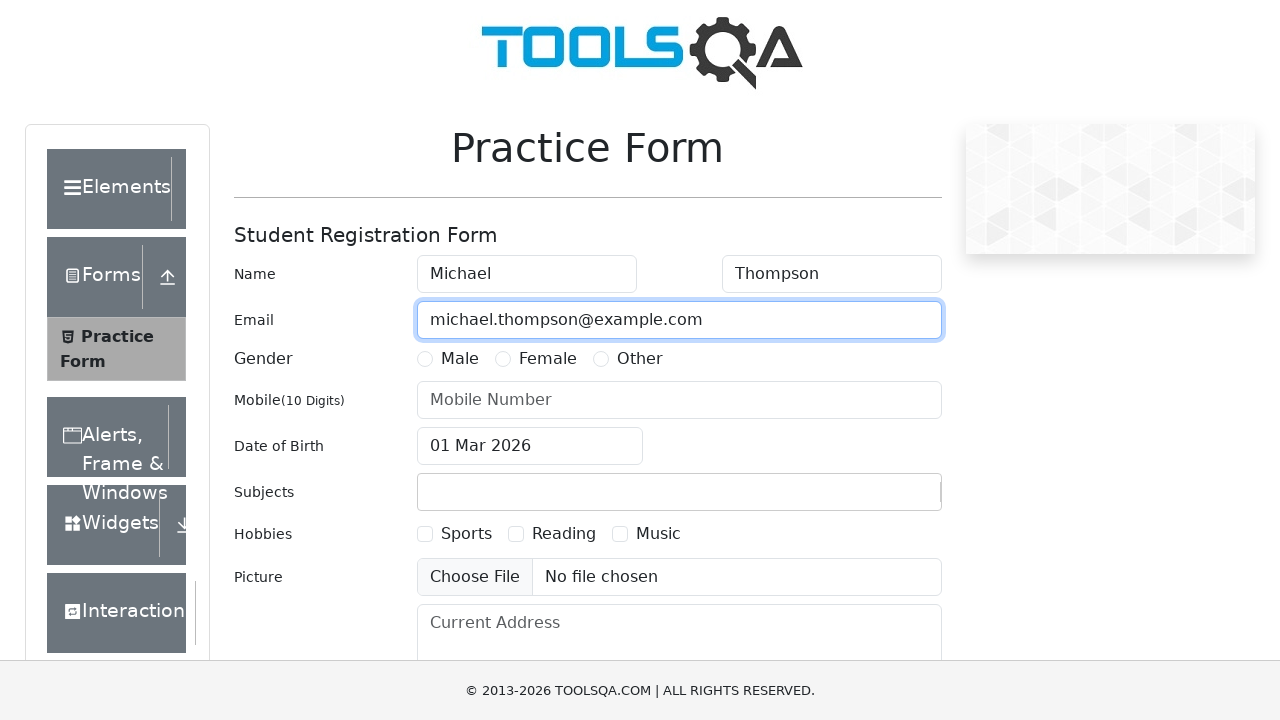

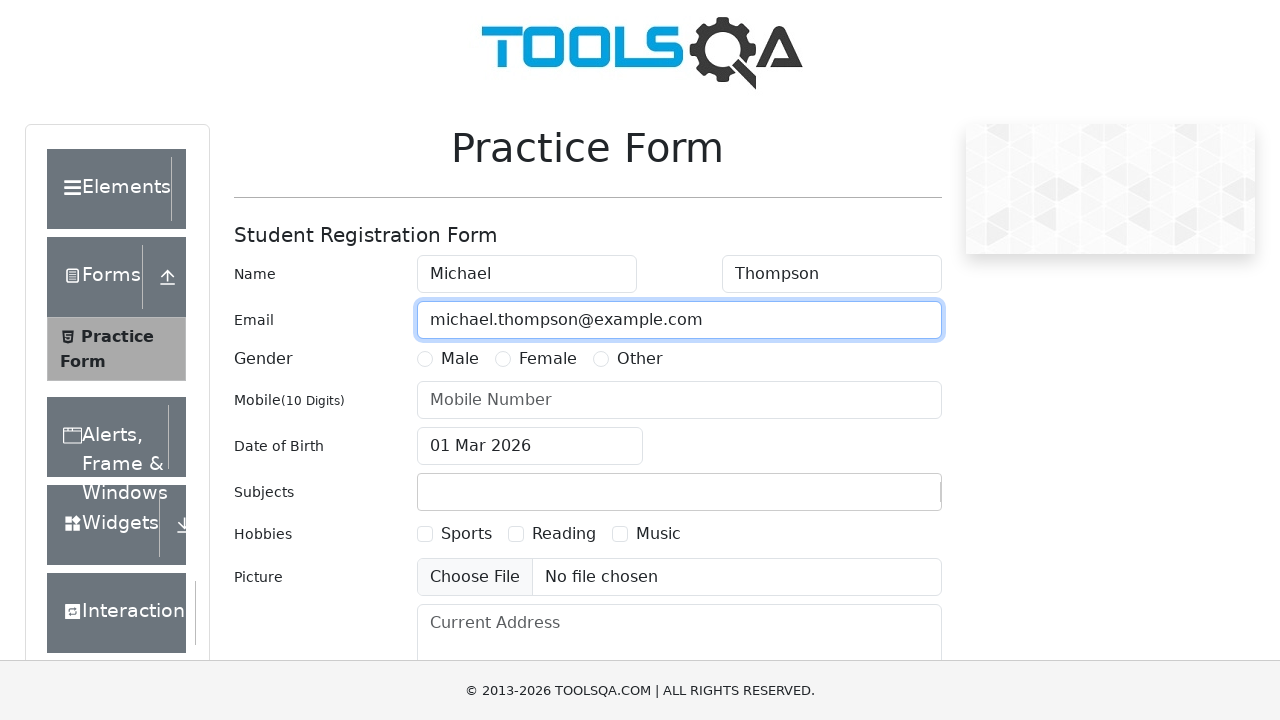